Tests alert handling by entering a name in an input field, triggering an alert, and accepting it

Starting URL: https://rahulshettyacademy.com/AutomationPractice/

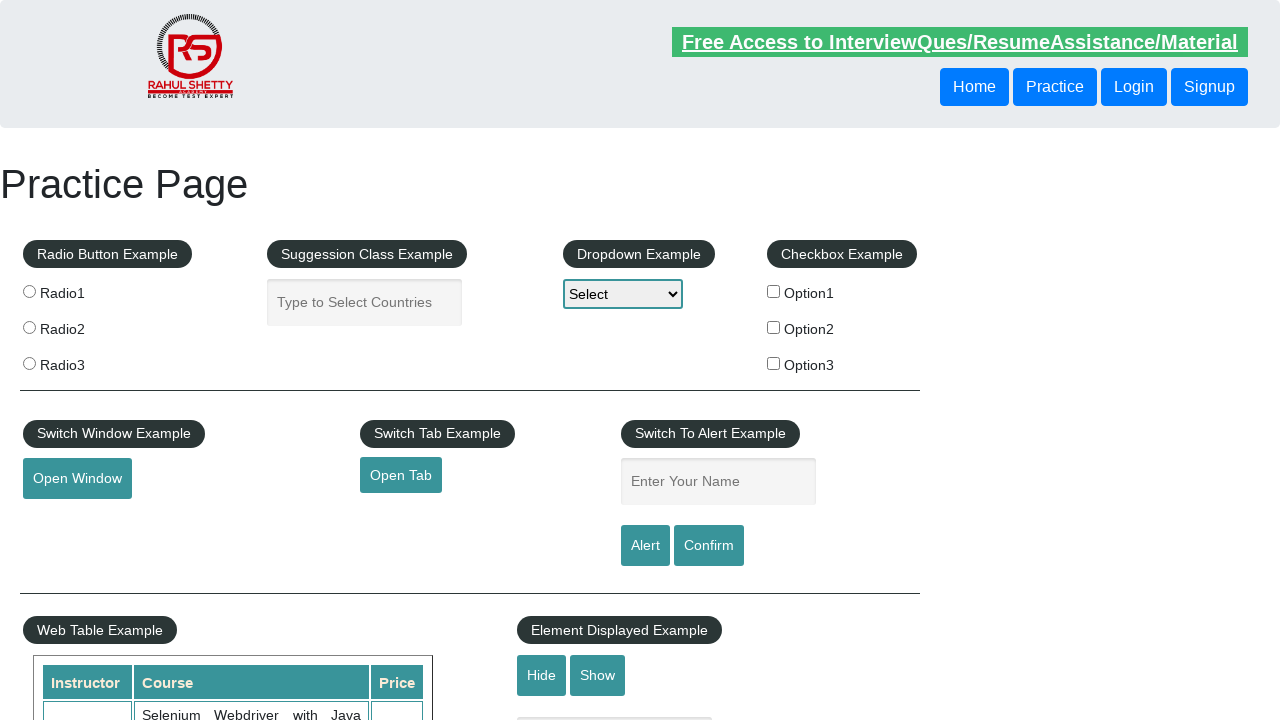

Entered name 'Olasupo Abdulrasaq' in the input field on #name
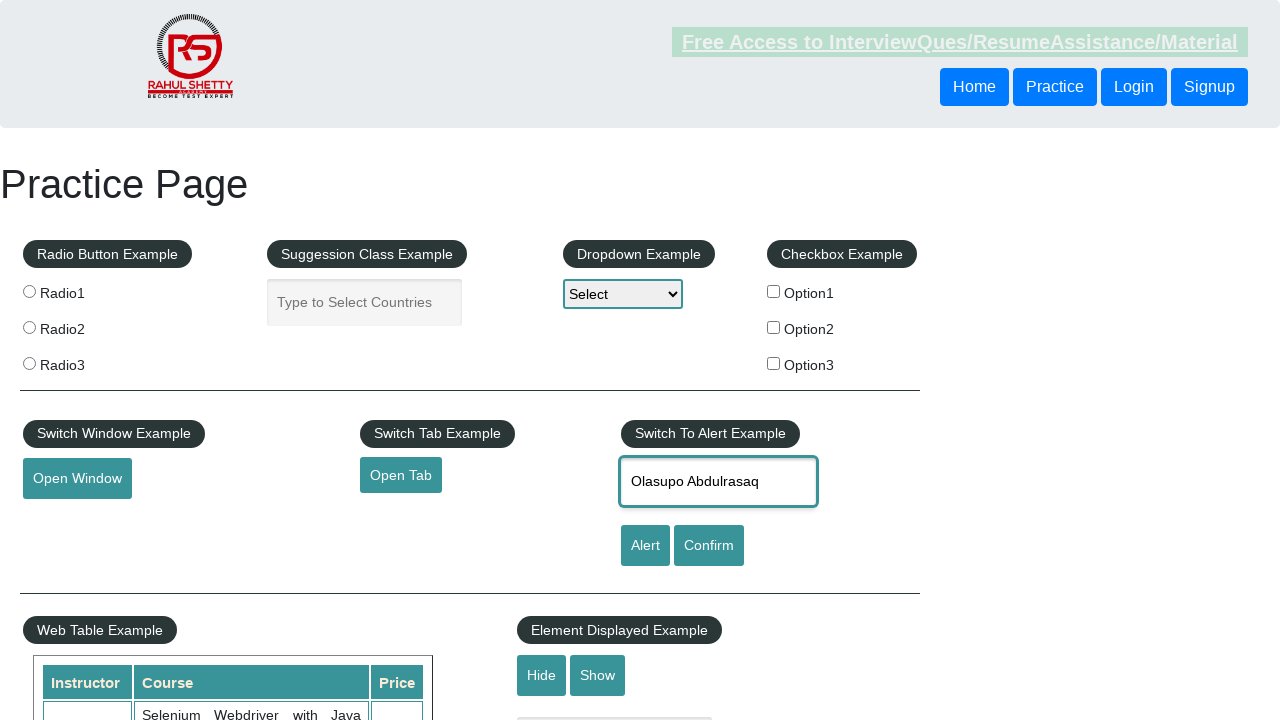

Clicked button to trigger alert at (709, 546) on input[onclick *= 'displayConfirm']
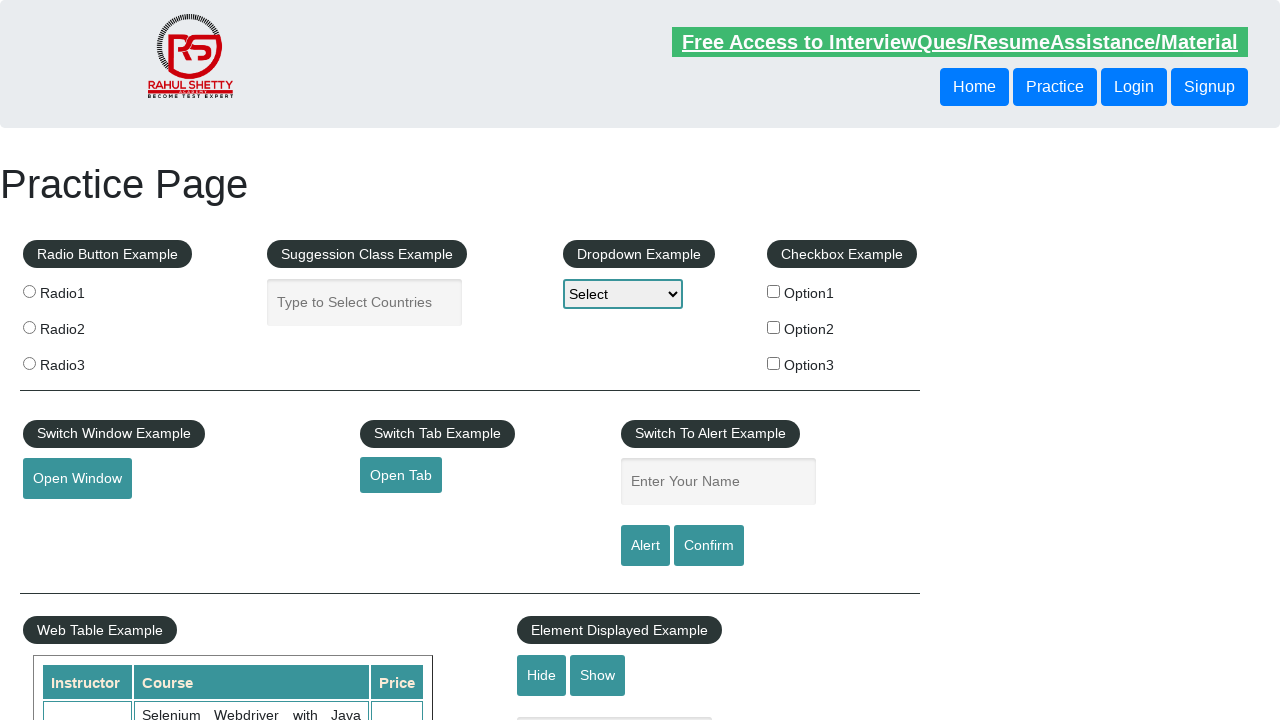

Accepted the alert dialog
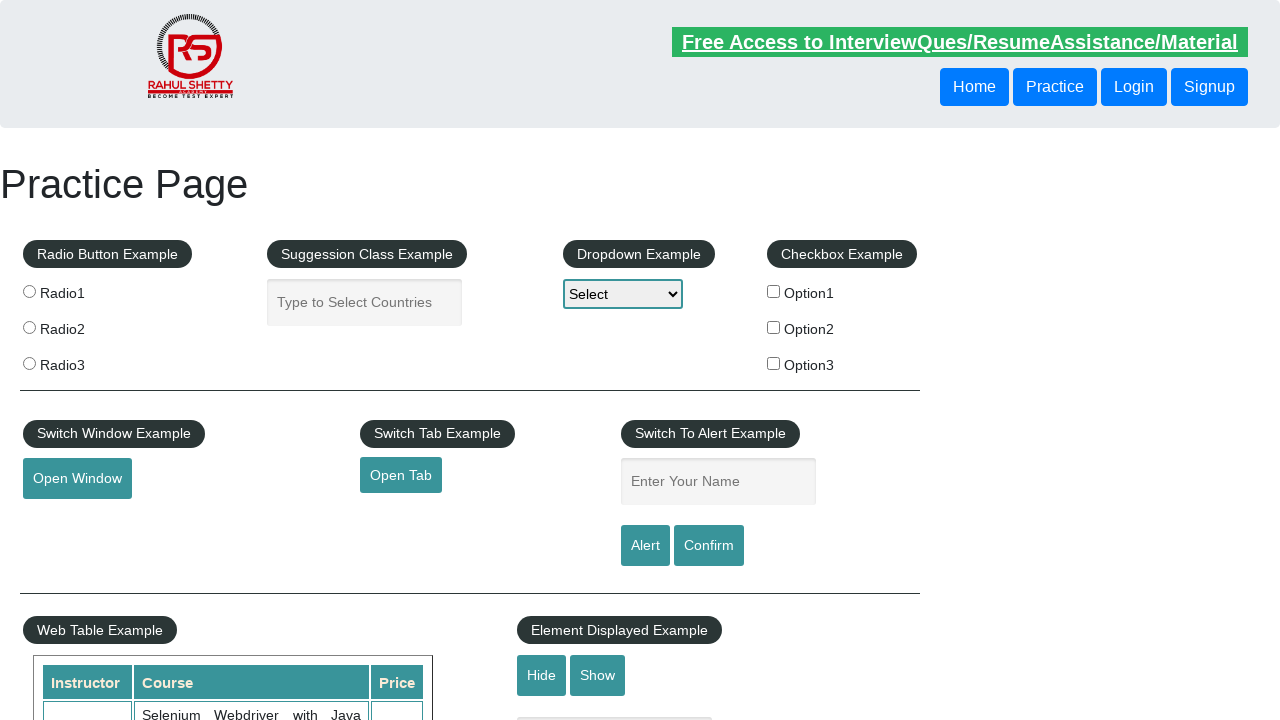

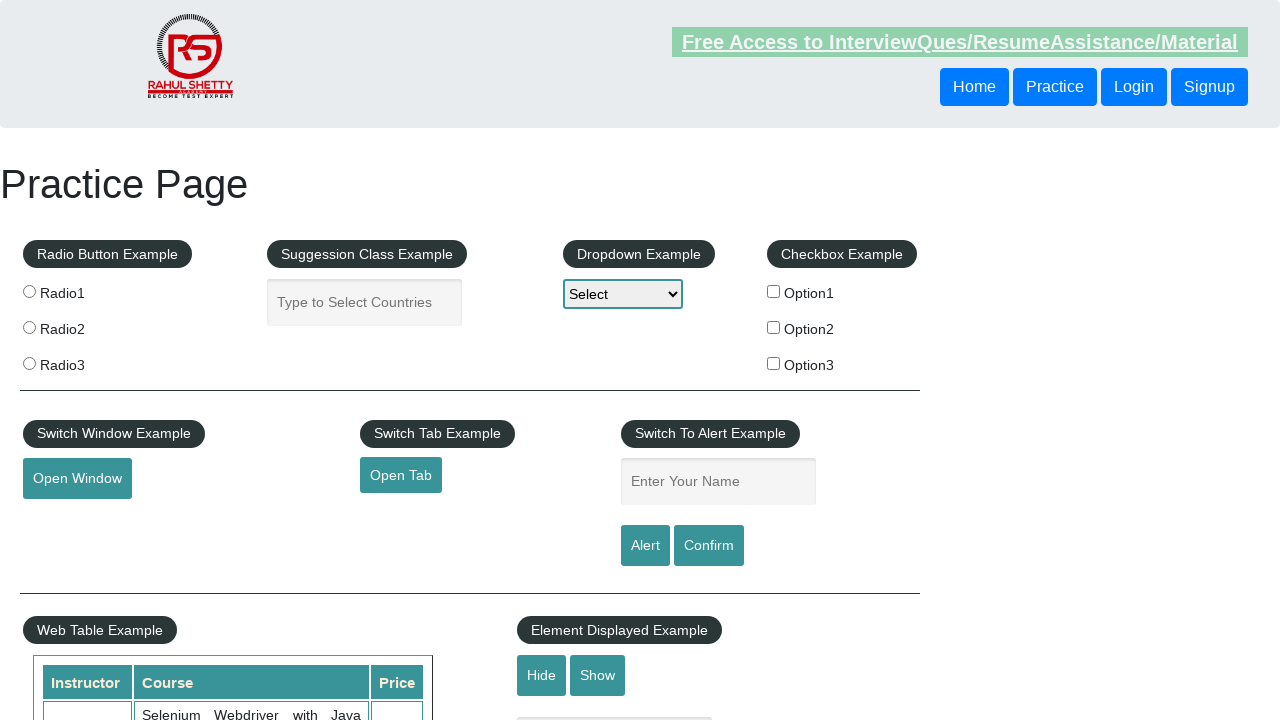